Navigates to Tizag HTML tutorial on textareas, clears an existing textarea and enters new text

Starting URL: http://tizag.com

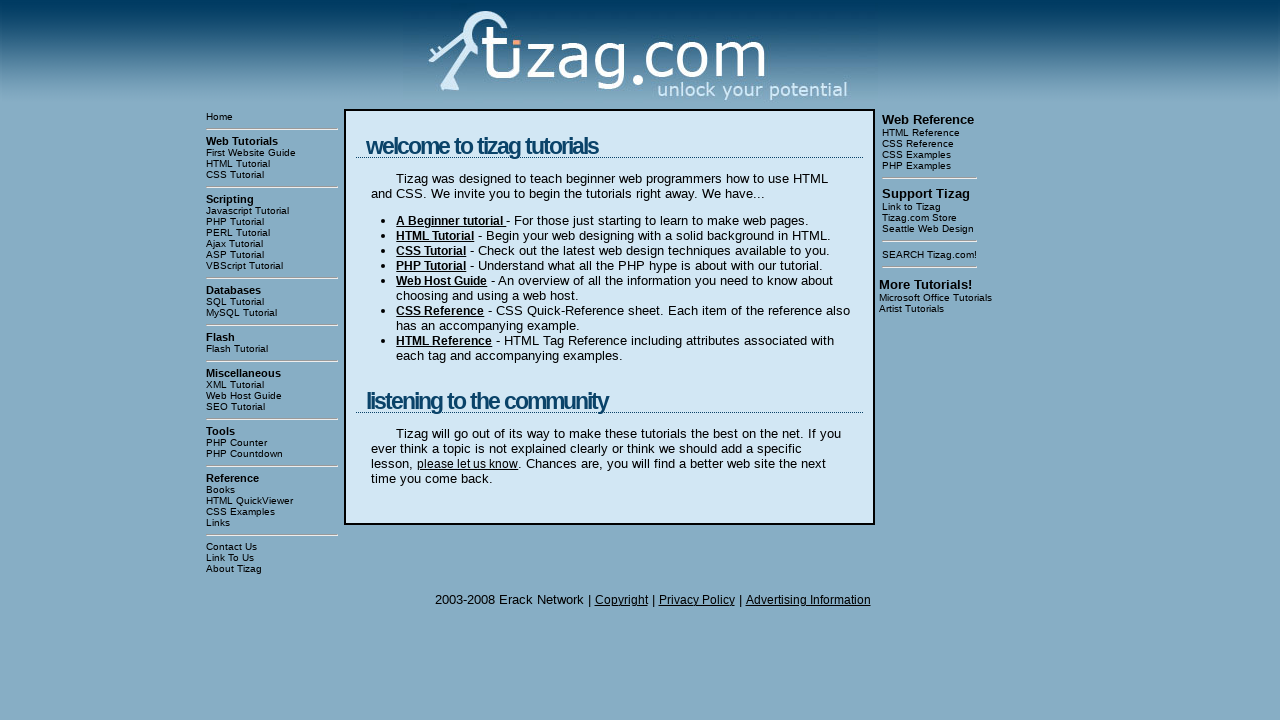

Clicked on HTML Tutorial link at (272, 164) on a:has-text('HTML Tutorial')
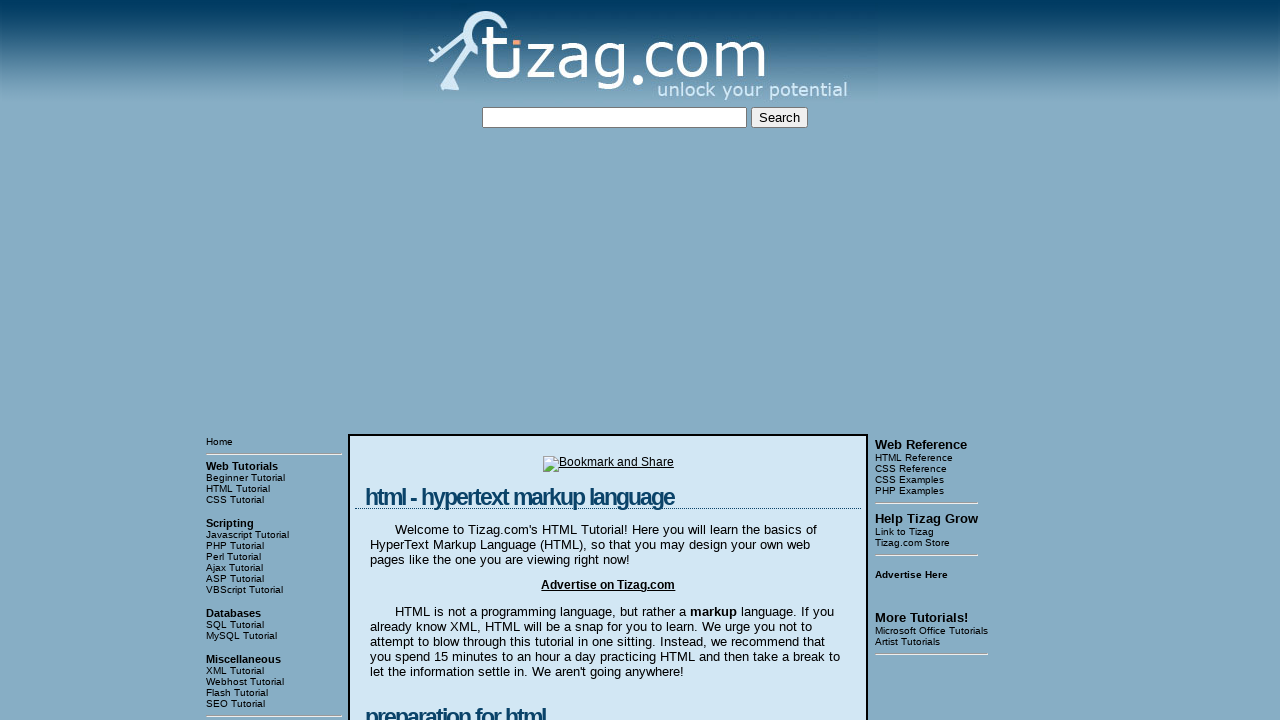

Clicked on HTML - Textareas link at (274, 360) on a:has-text('HTML - Textareas')
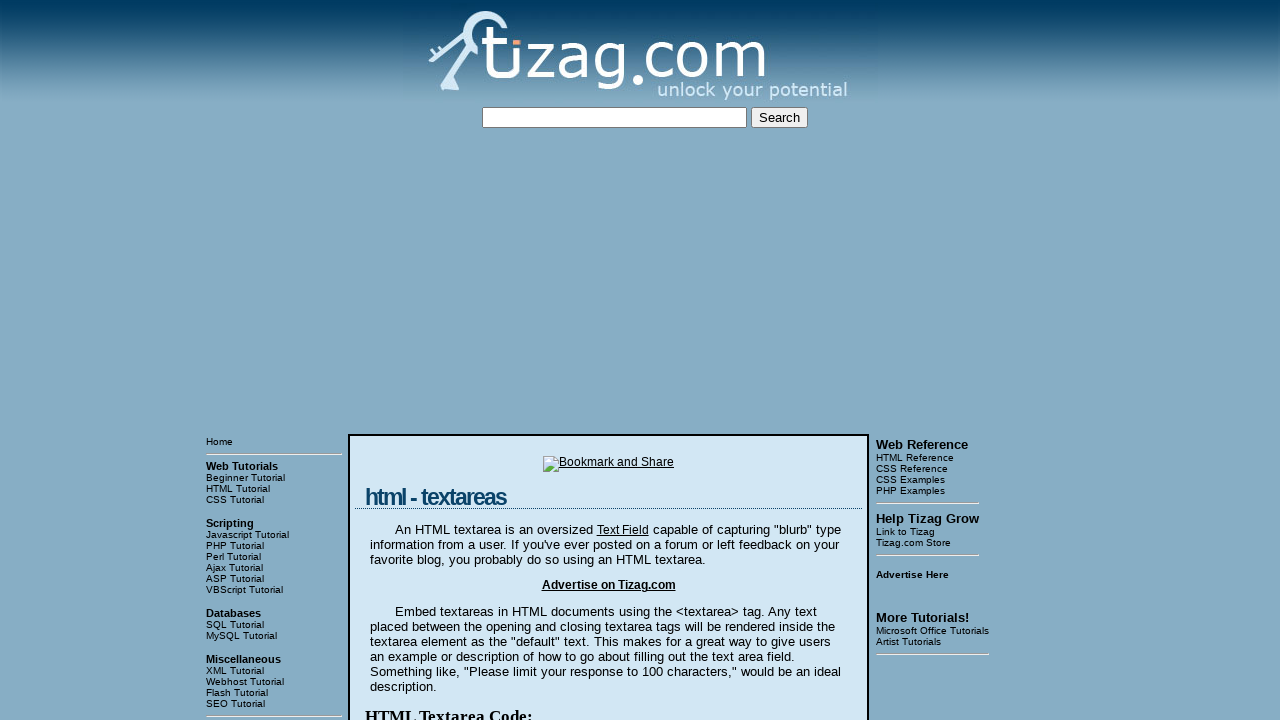

Located the first textarea element on the page
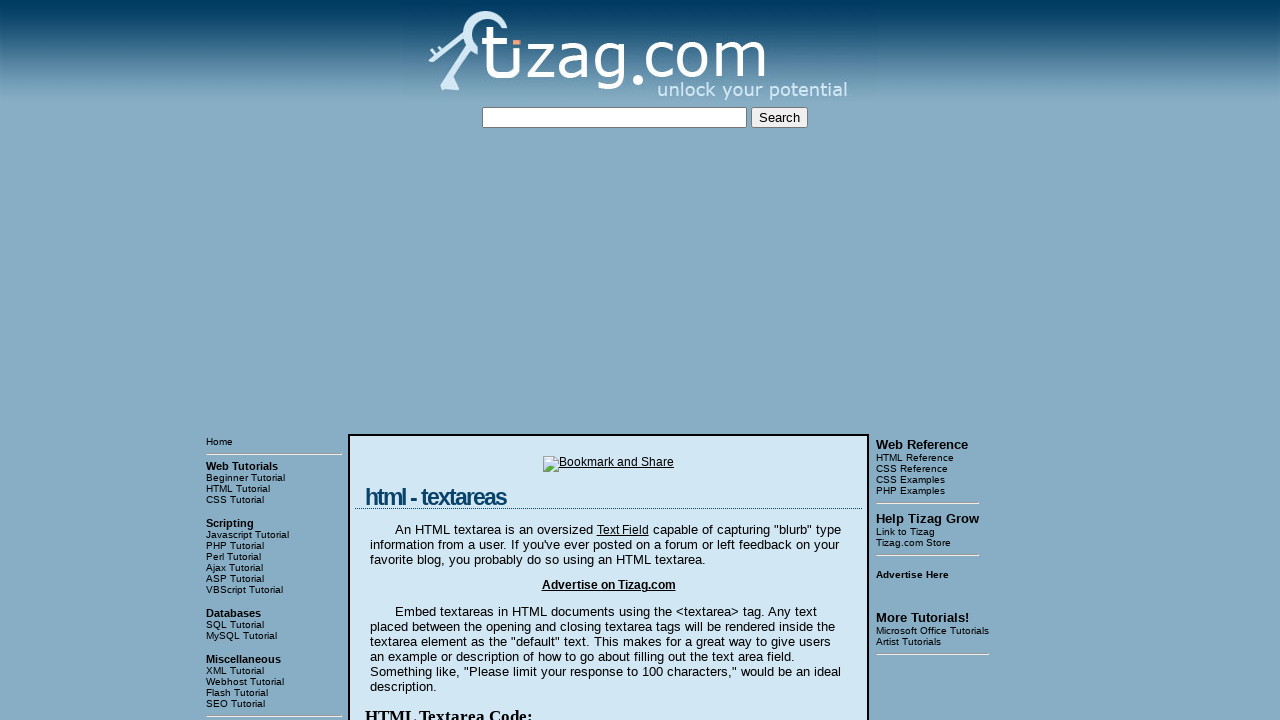

Cleared the textarea of existing content on textarea >> nth=0
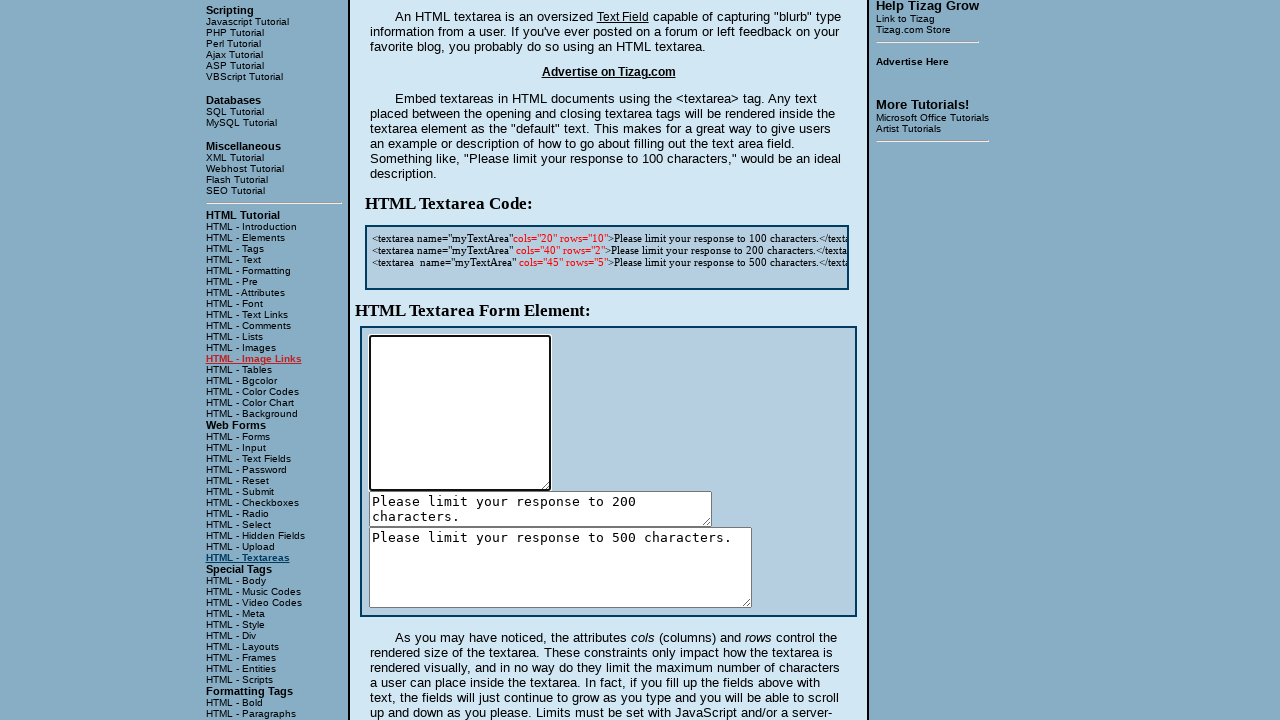

Filled textarea with new text: 'Vijay should be the king of selenium' on textarea >> nth=0
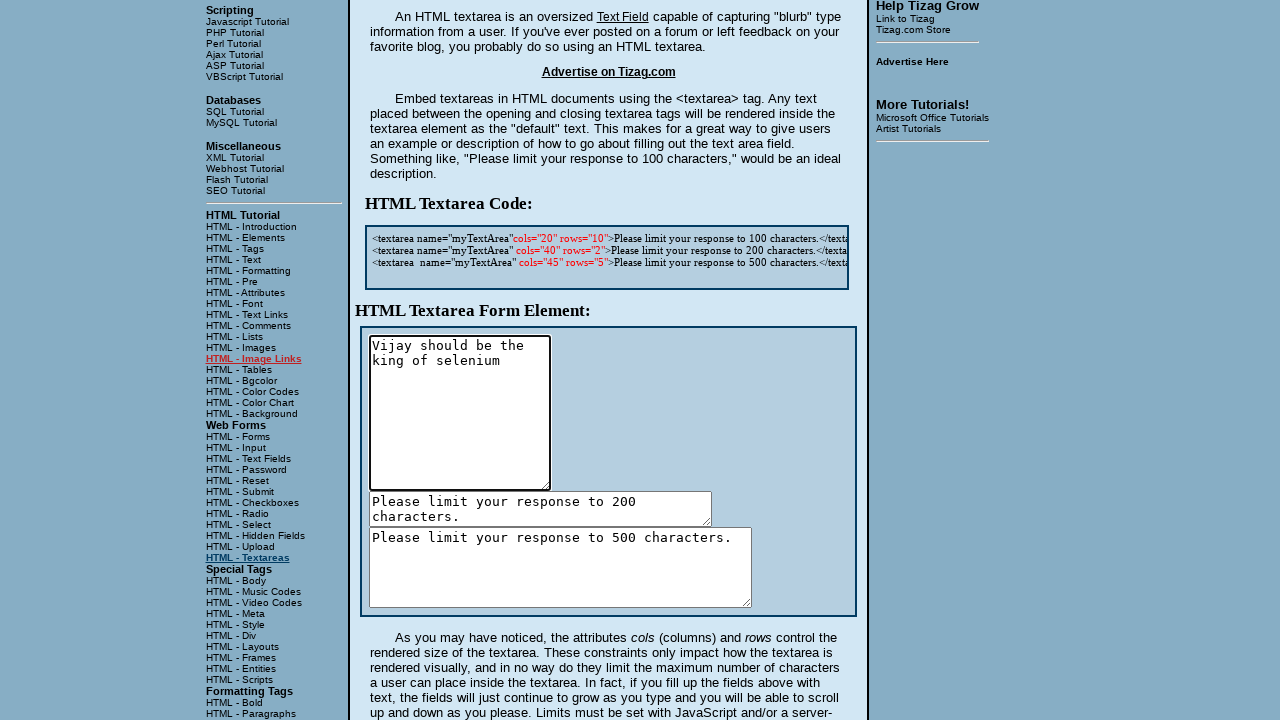

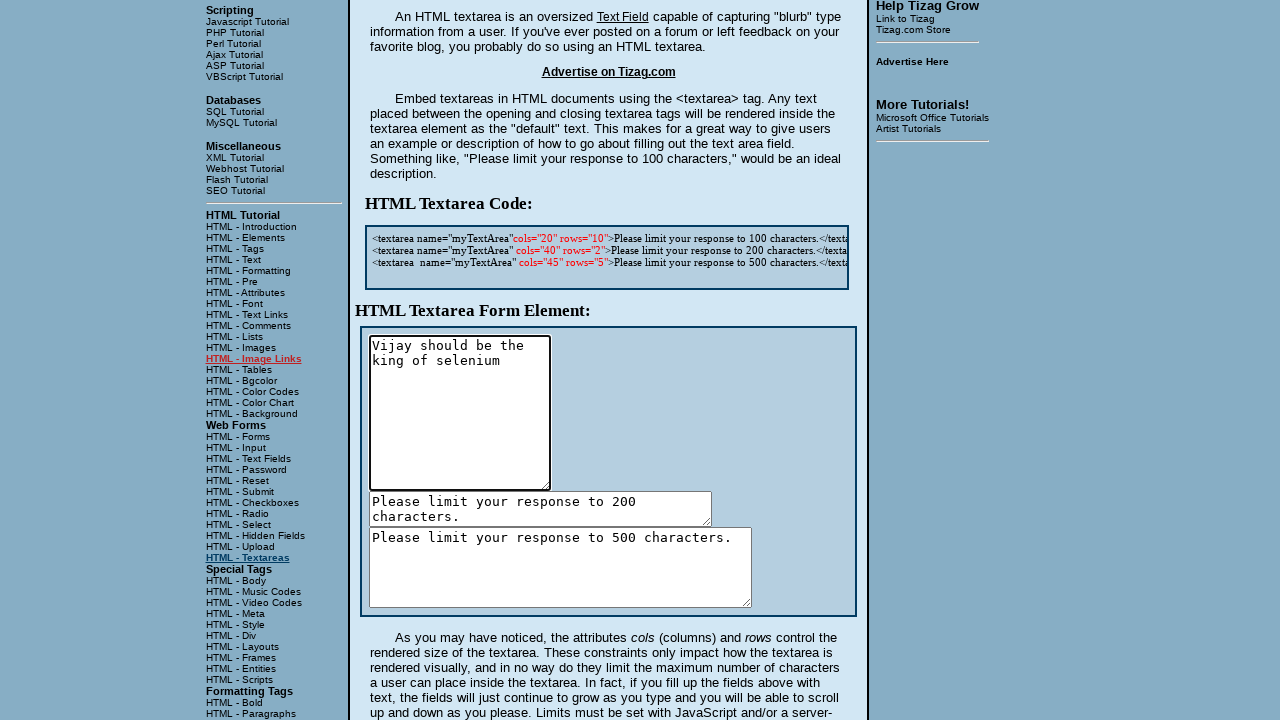